Tests jQuery UI datepicker interaction by clicking on the datepicker input to open the calendar and selecting a specific day (5th) from the current month.

Starting URL: http://jqueryui.com/resources/demos/datepicker/other-months.html

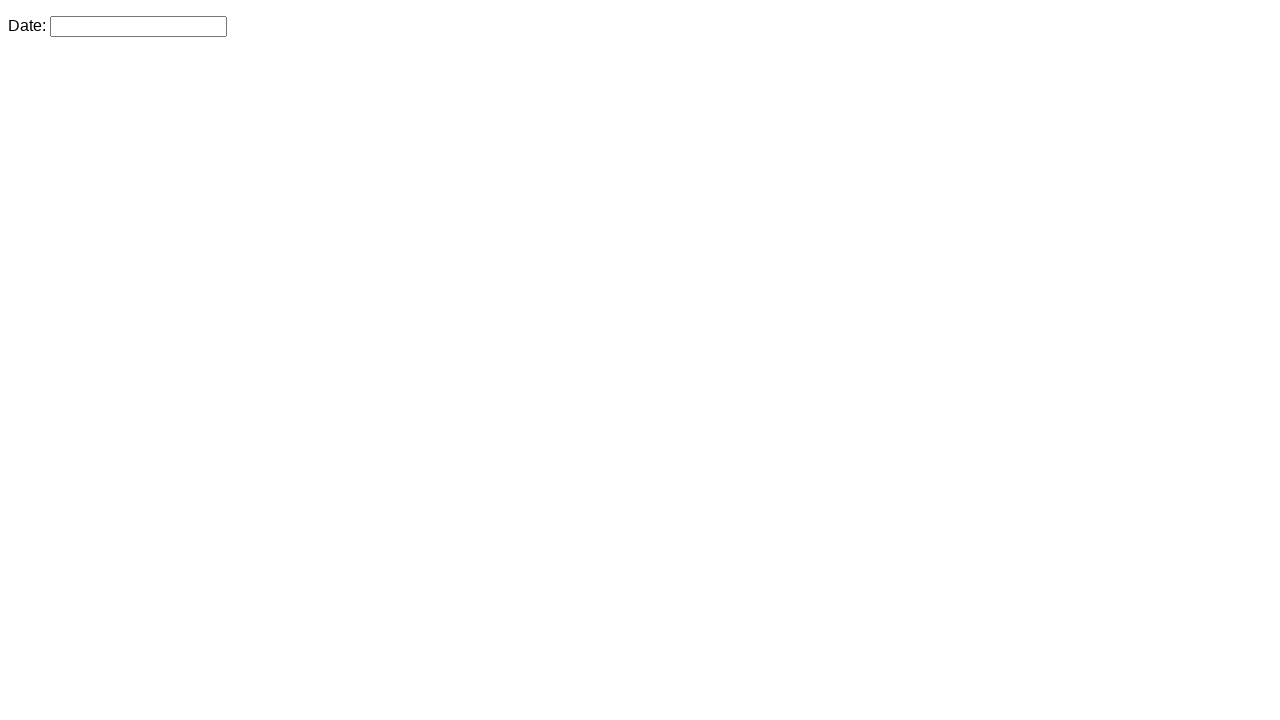

Clicked datepicker input to open calendar at (138, 26) on #datepicker
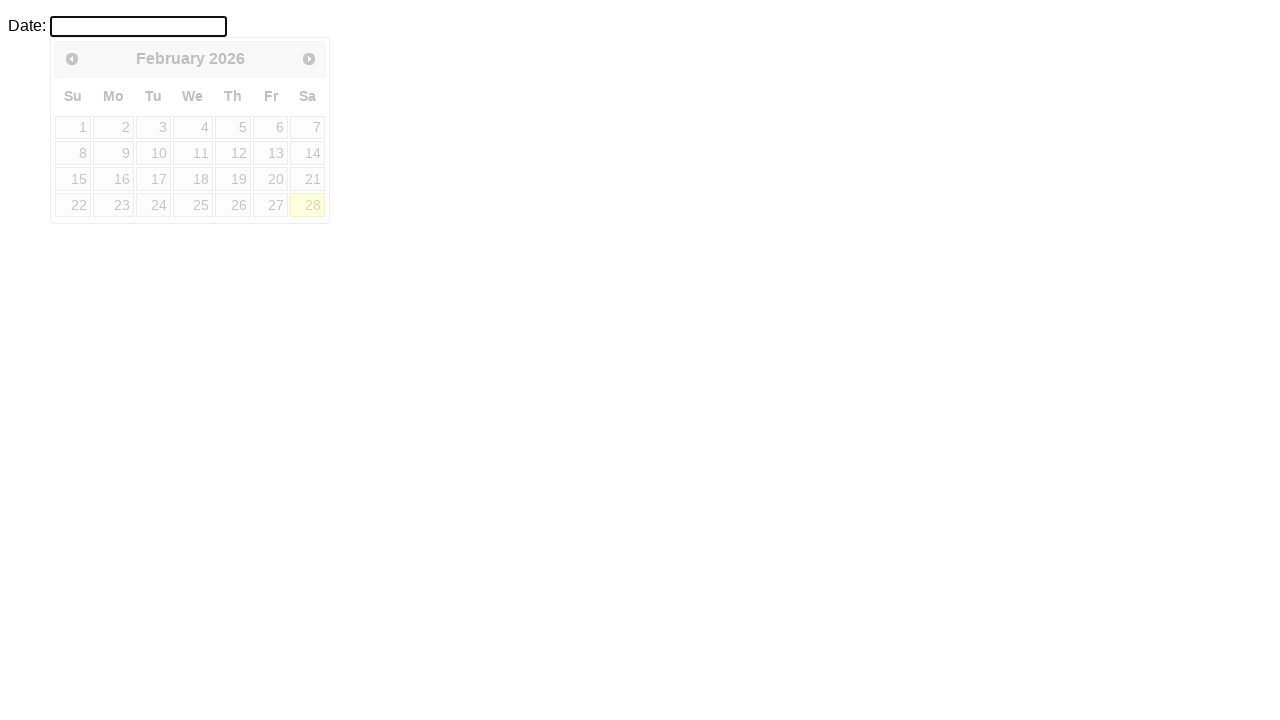

Calendar widget appeared
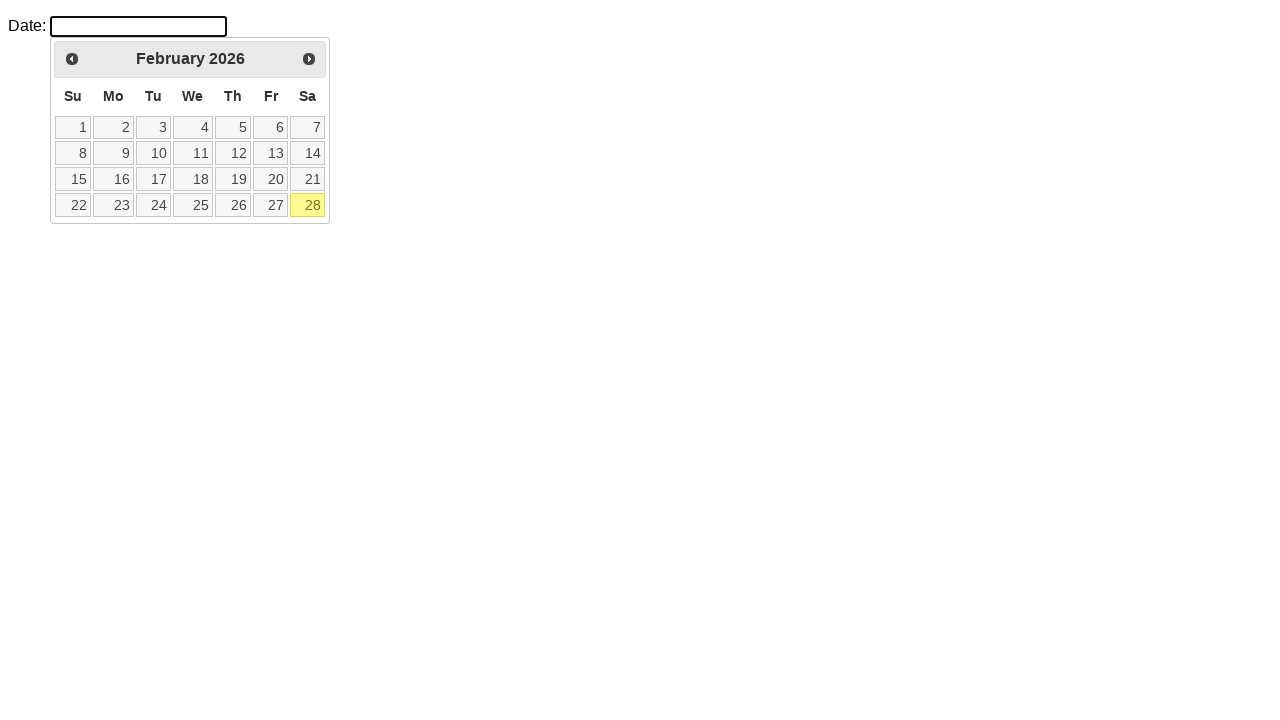

Selected day 5 from current month at (233, 127) on xpath=//td[not(contains(@class,'ui-datepicker-other-month'))]/a[text()='5']
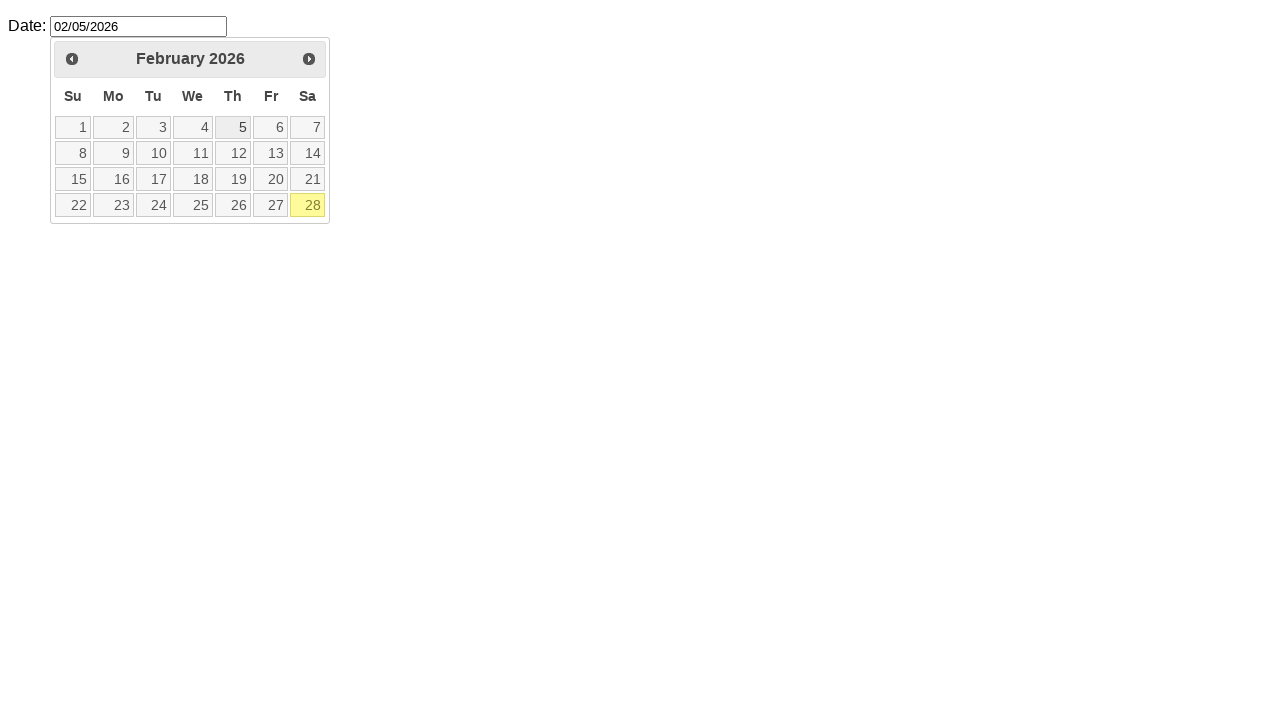

Waited for date selection to complete
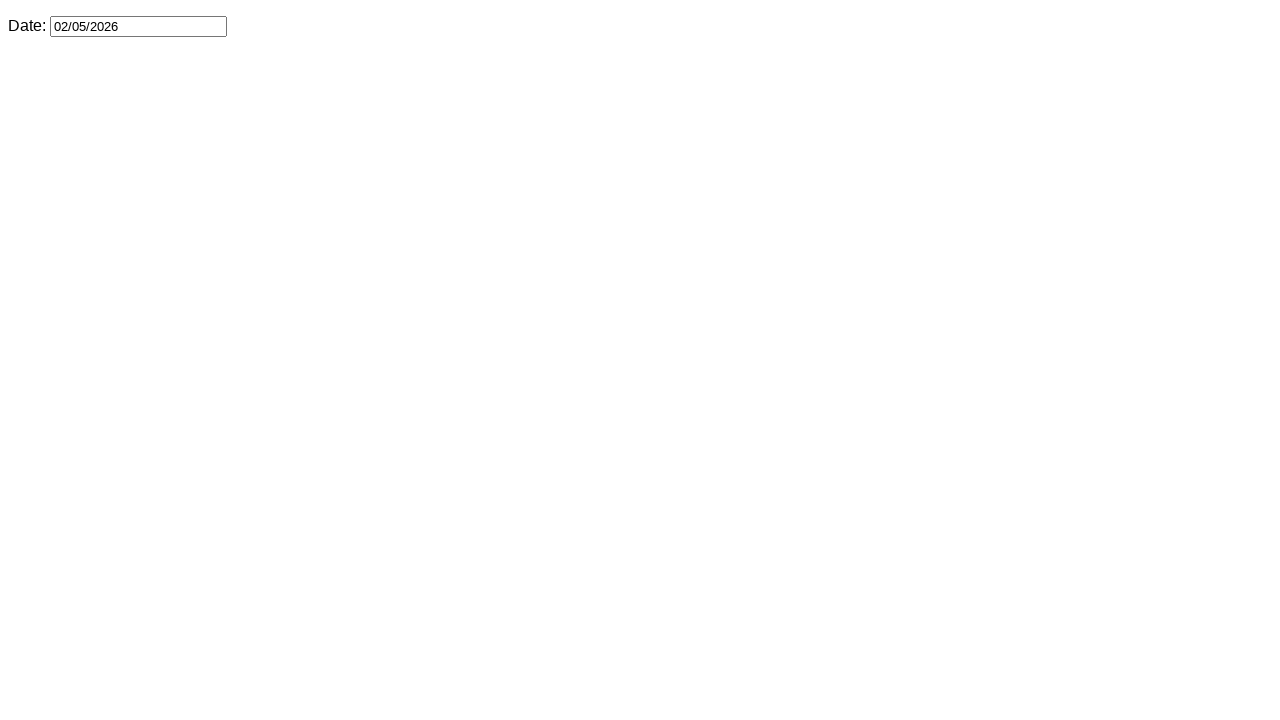

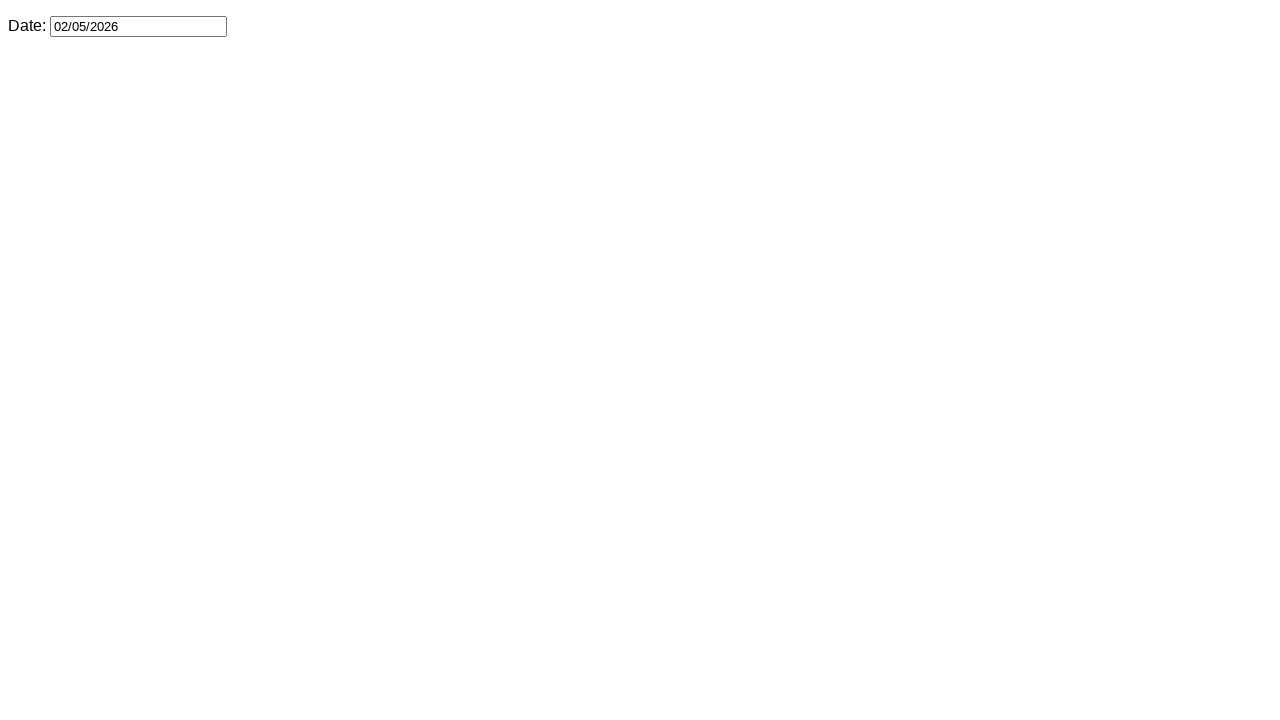